Tests clicking the dog button and verifies that "Woof!" sound text is displayed

Starting URL: https://practice-automation.com/click-events/

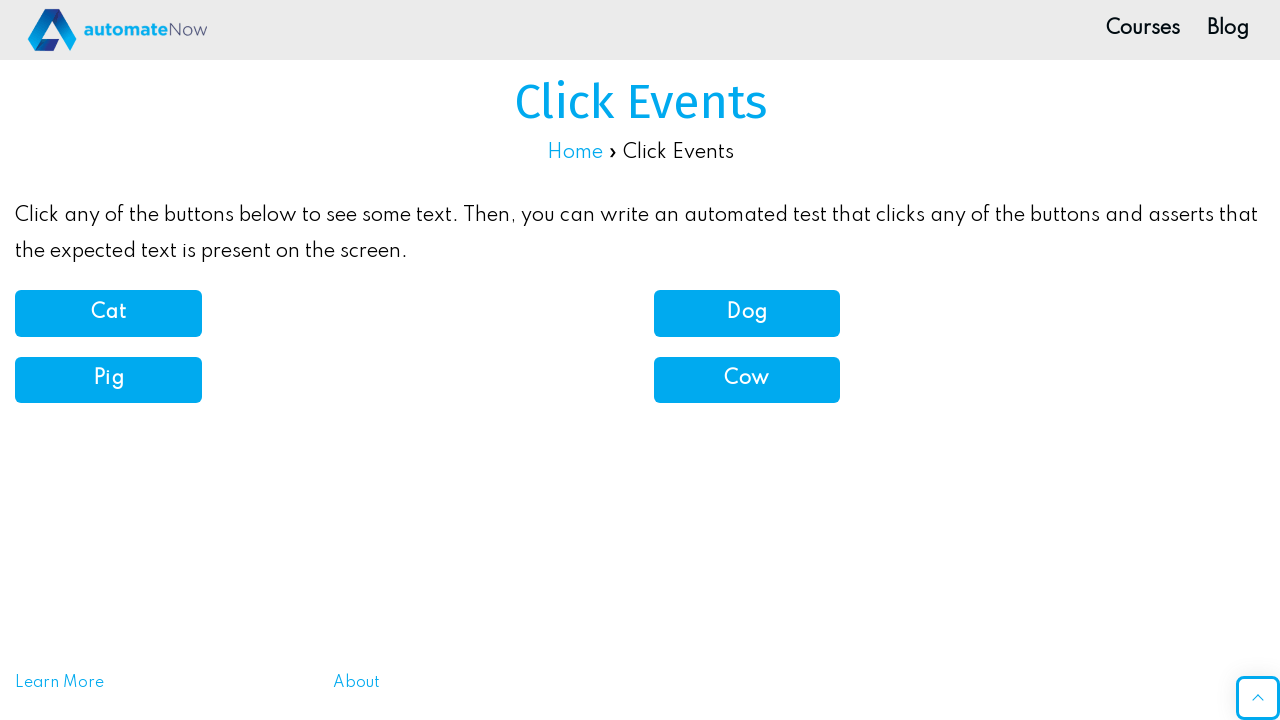

Clicked the dog button at (747, 313) on button[onclick='dogSound()']
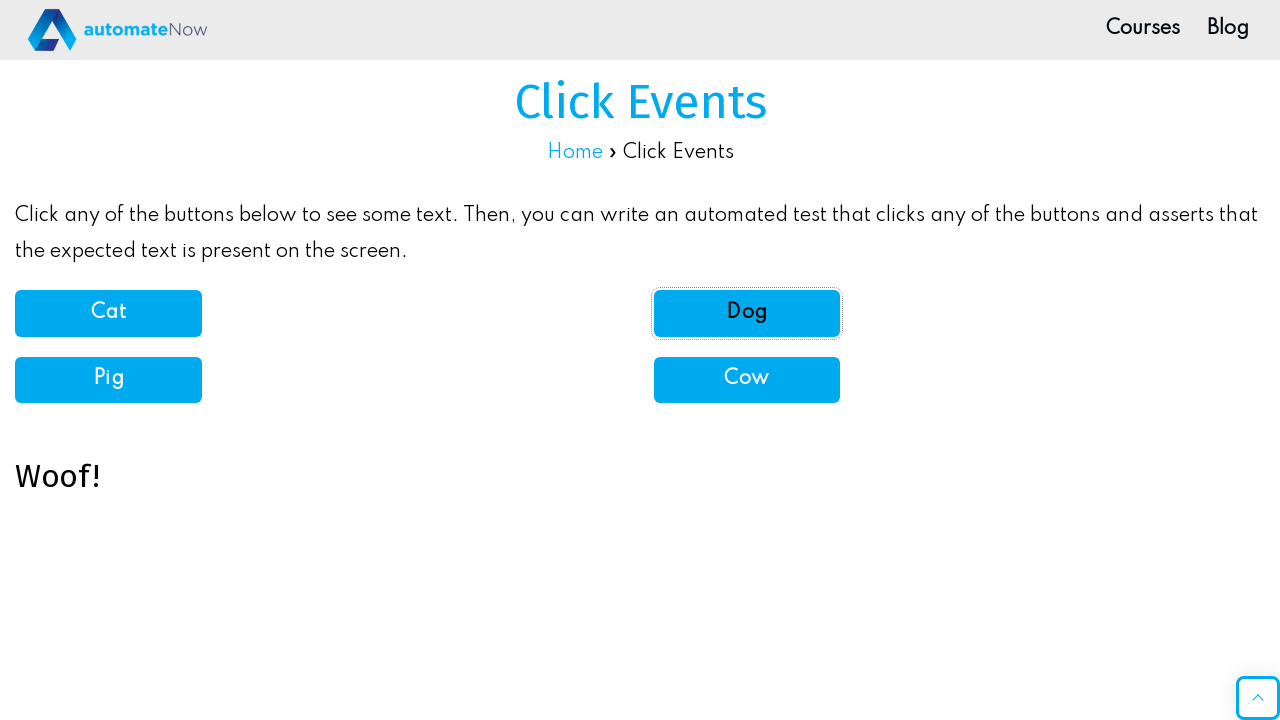

Waited for sound text element to appear
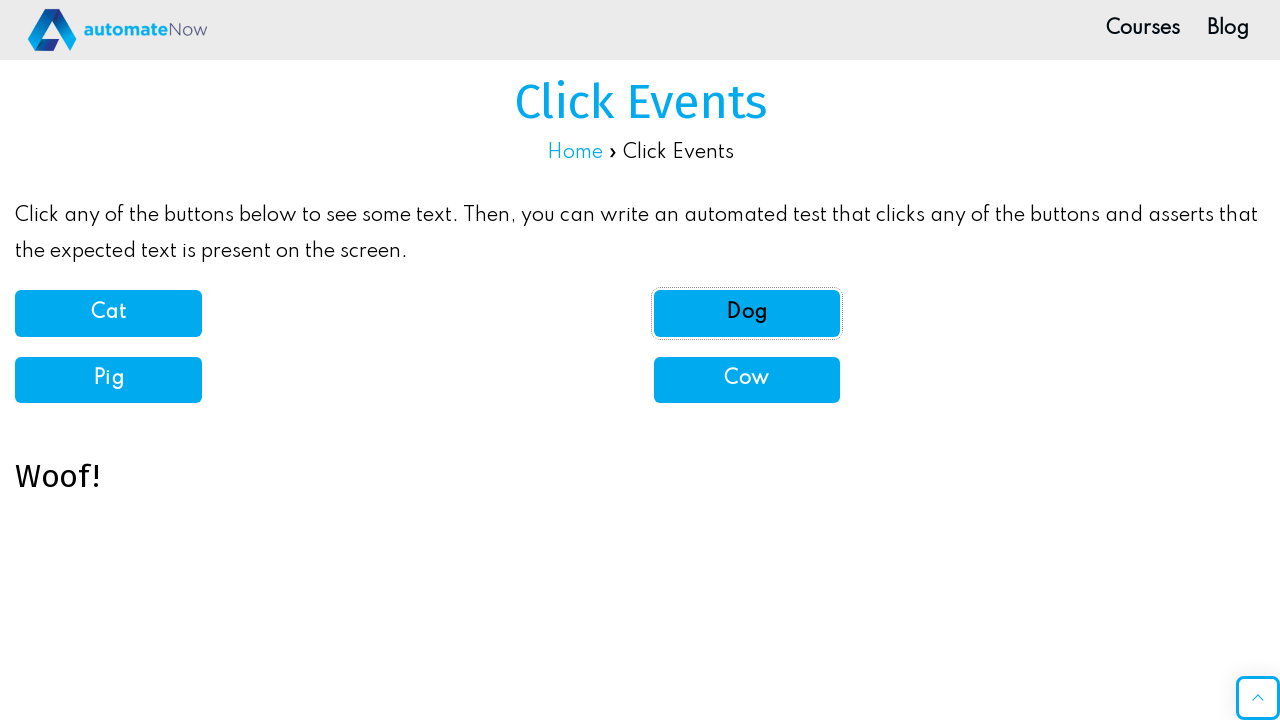

Verified that 'Woof!' sound text is displayed
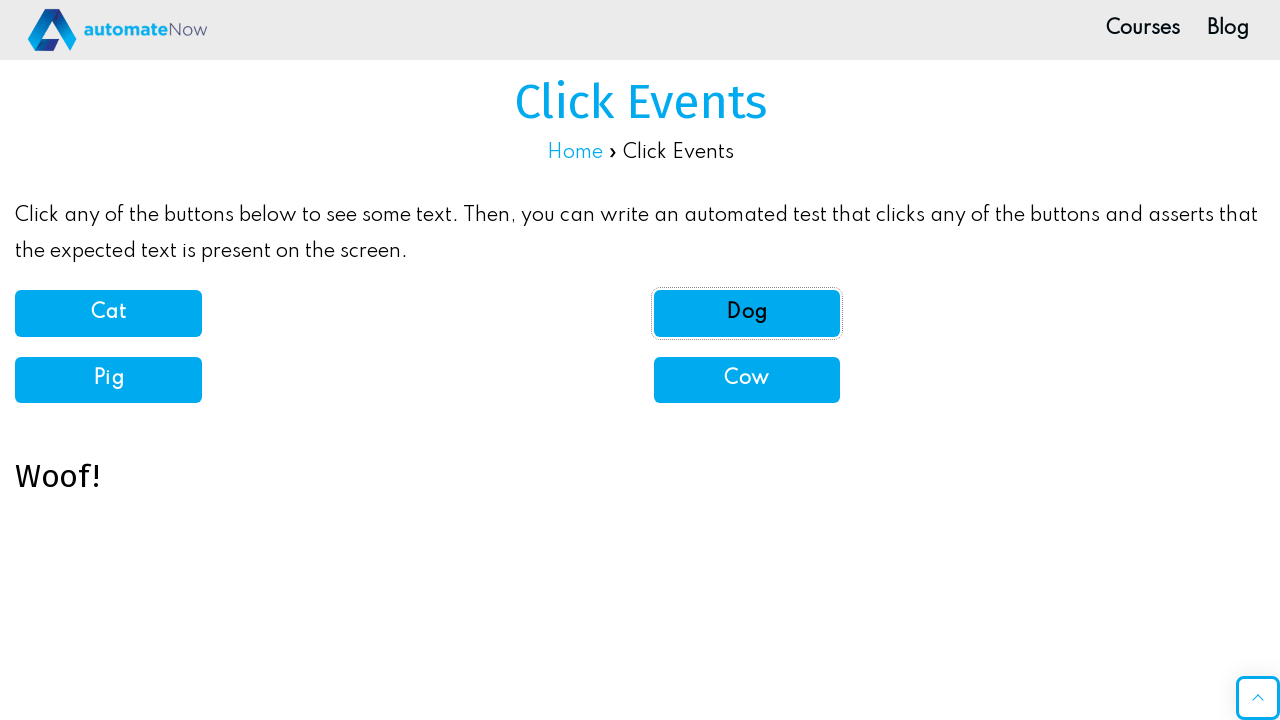

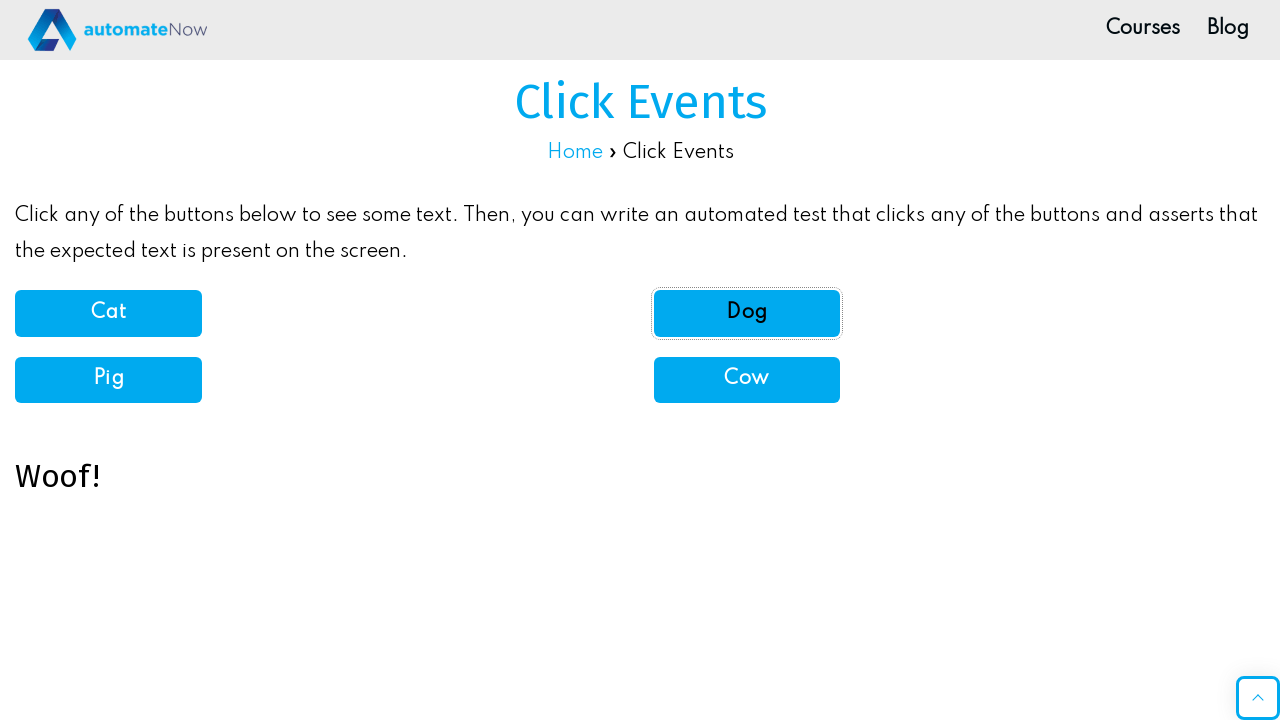